Tests typing in capital letters using Selenium's sendKeys with SHIFT modifier

Starting URL: http://omayo.blogspot.com

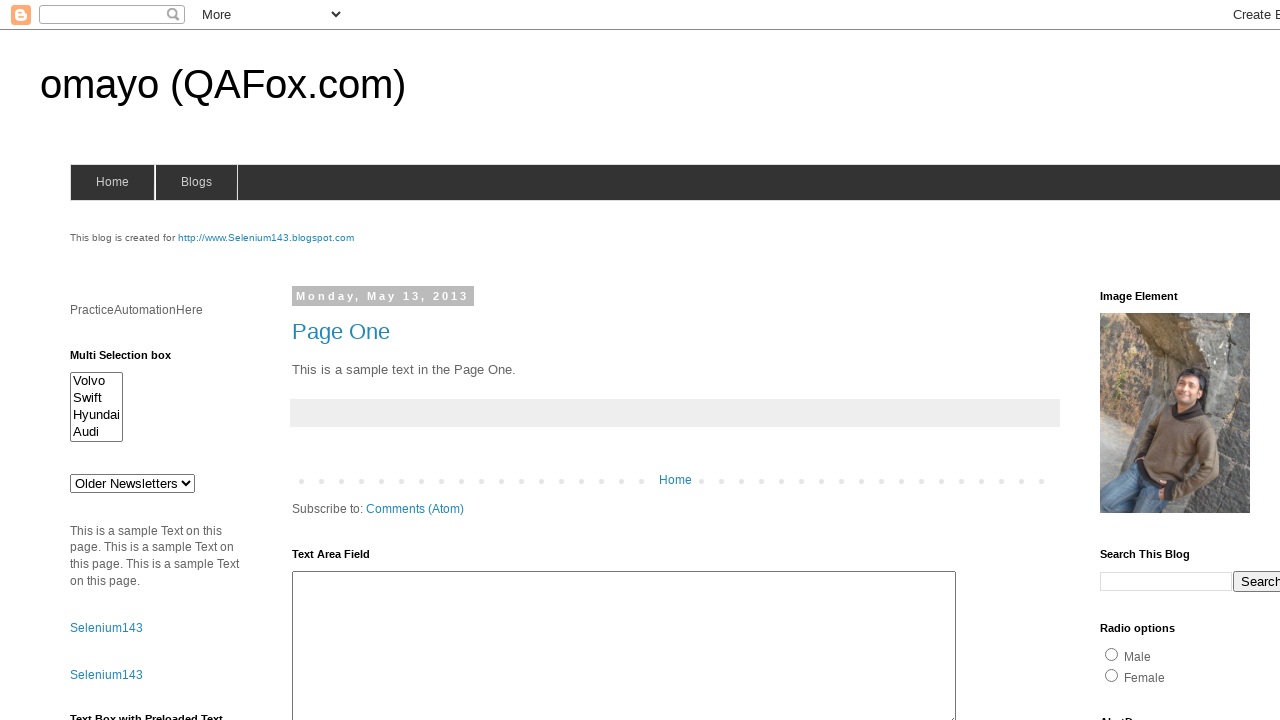

Located and waited for search input field to be visible
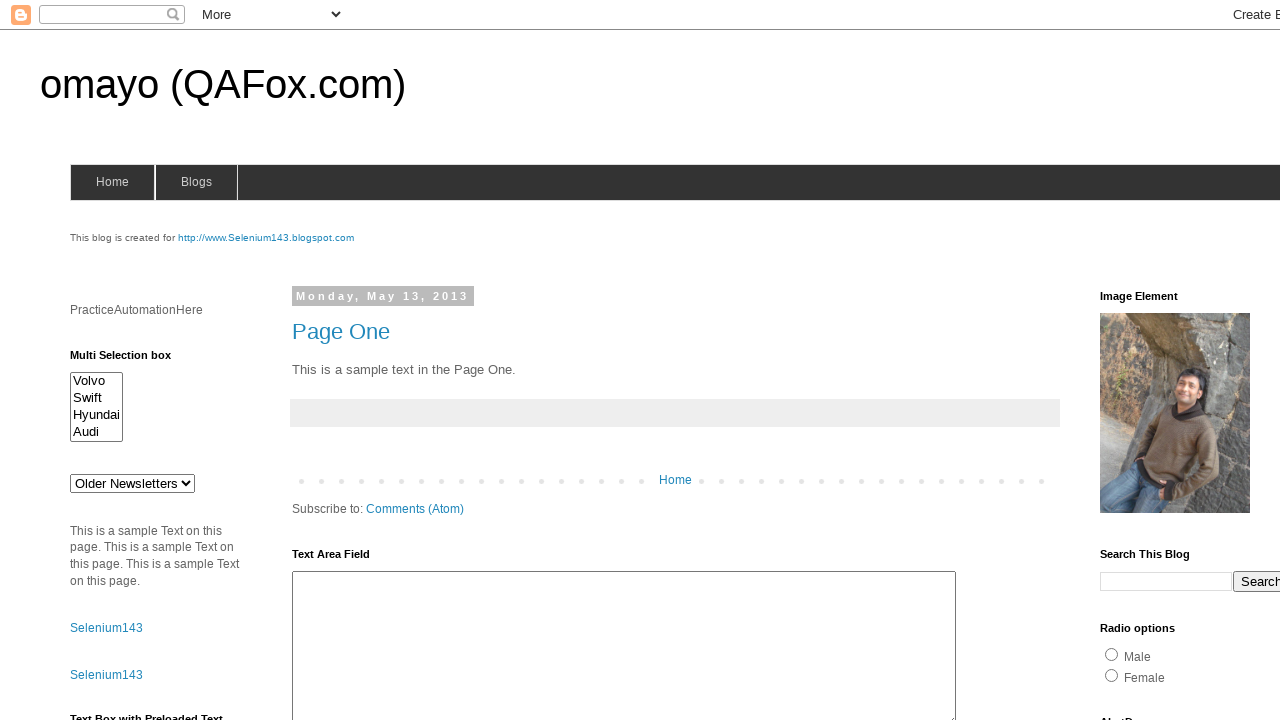

Hovered over search input field at (1166, 581) on input[name='q']
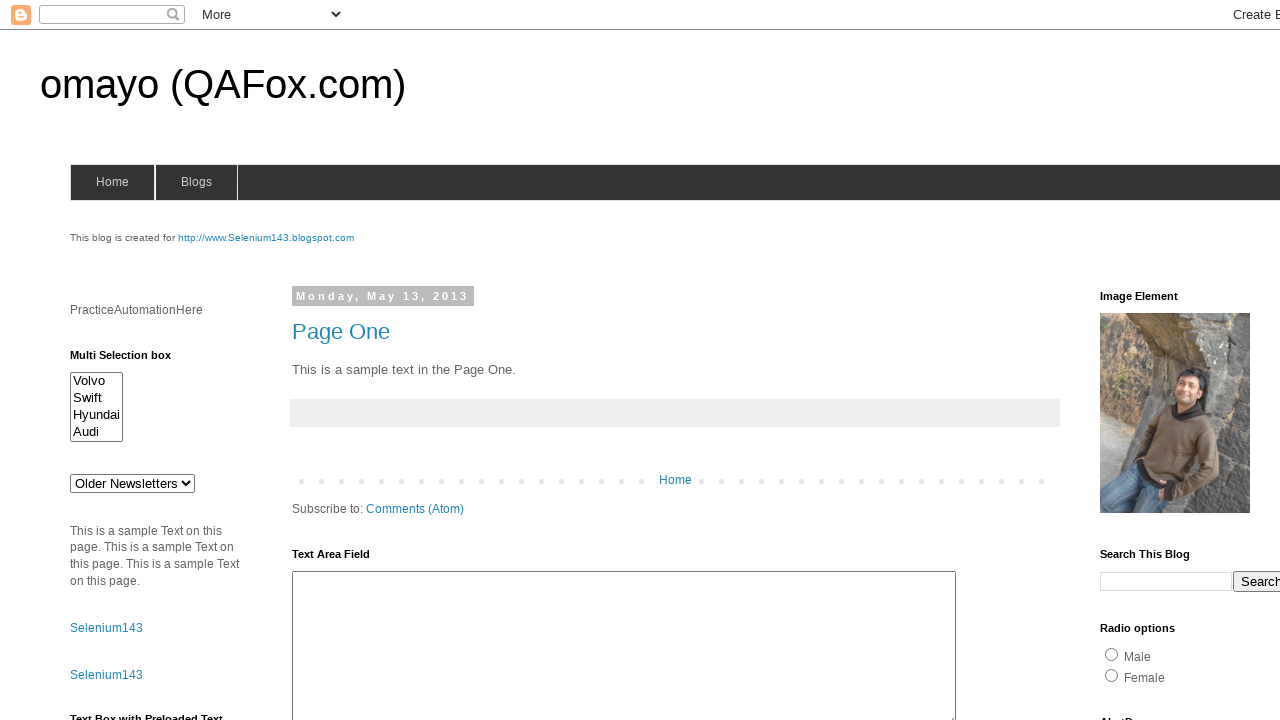

Clicked on search input field at (1166, 581) on input[name='q']
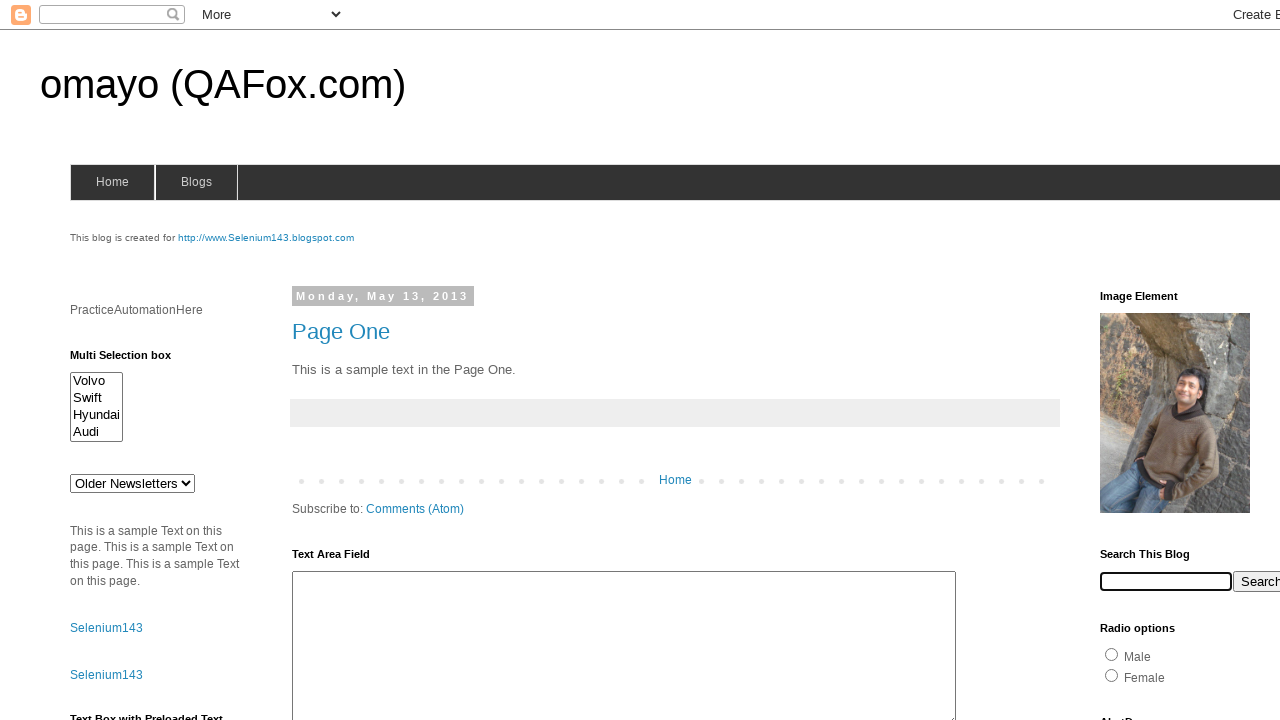

Pressed Shift key down
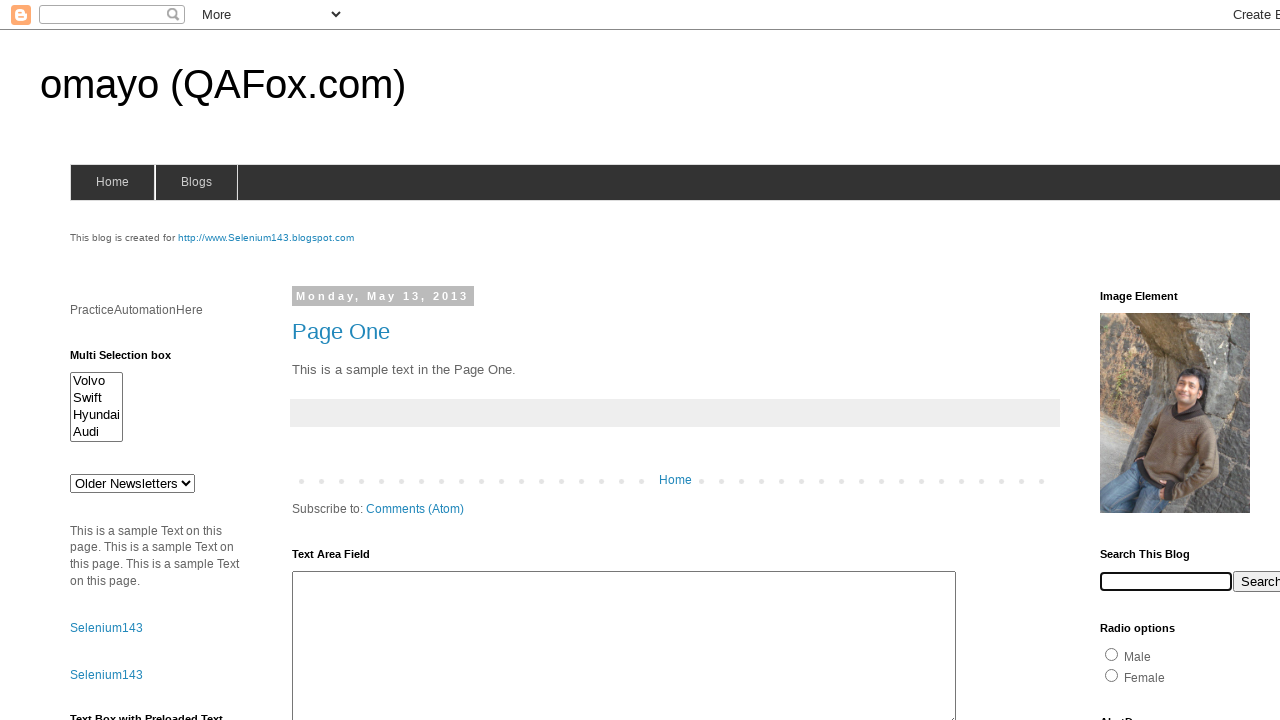

Typed 'capital' with Shift modifier held down
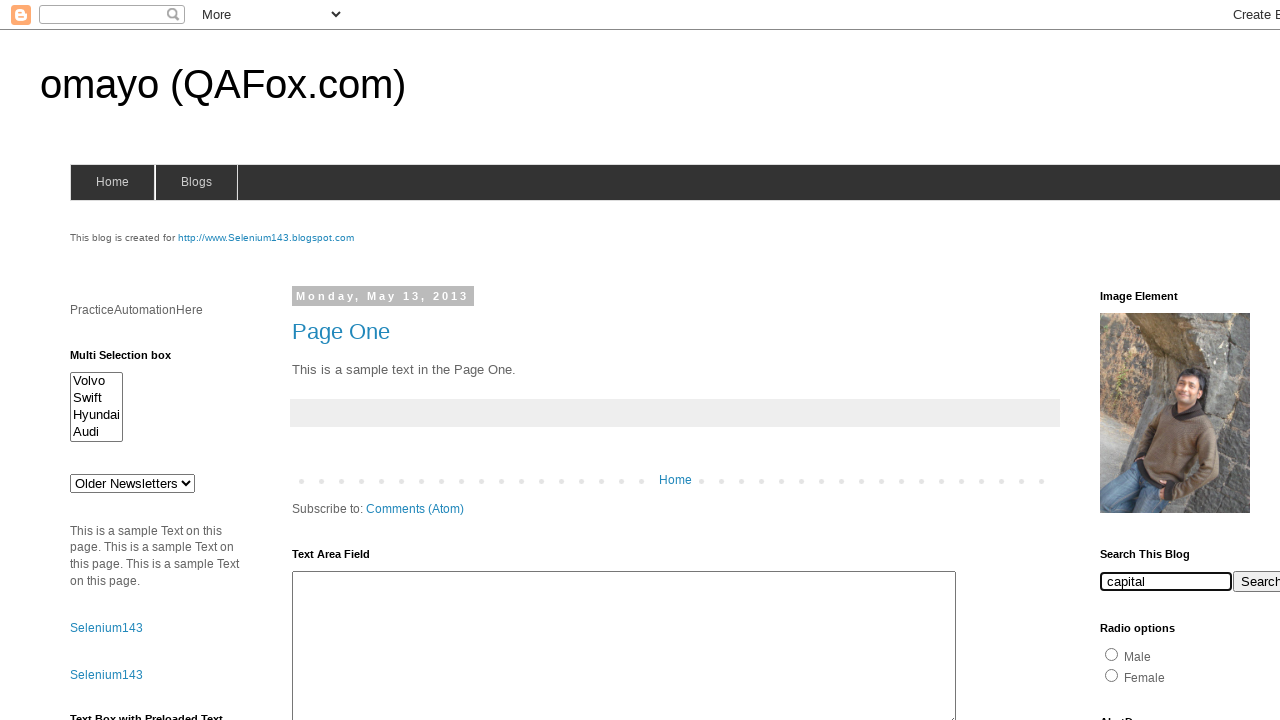

Released Shift key
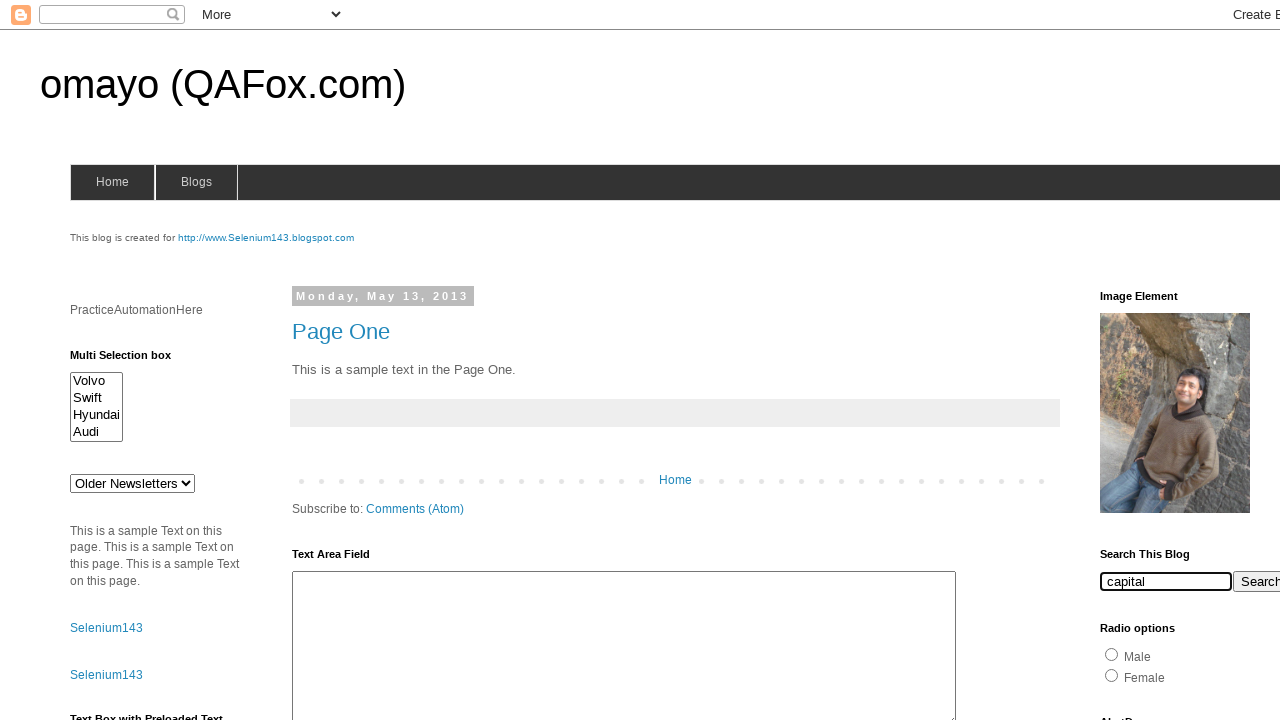

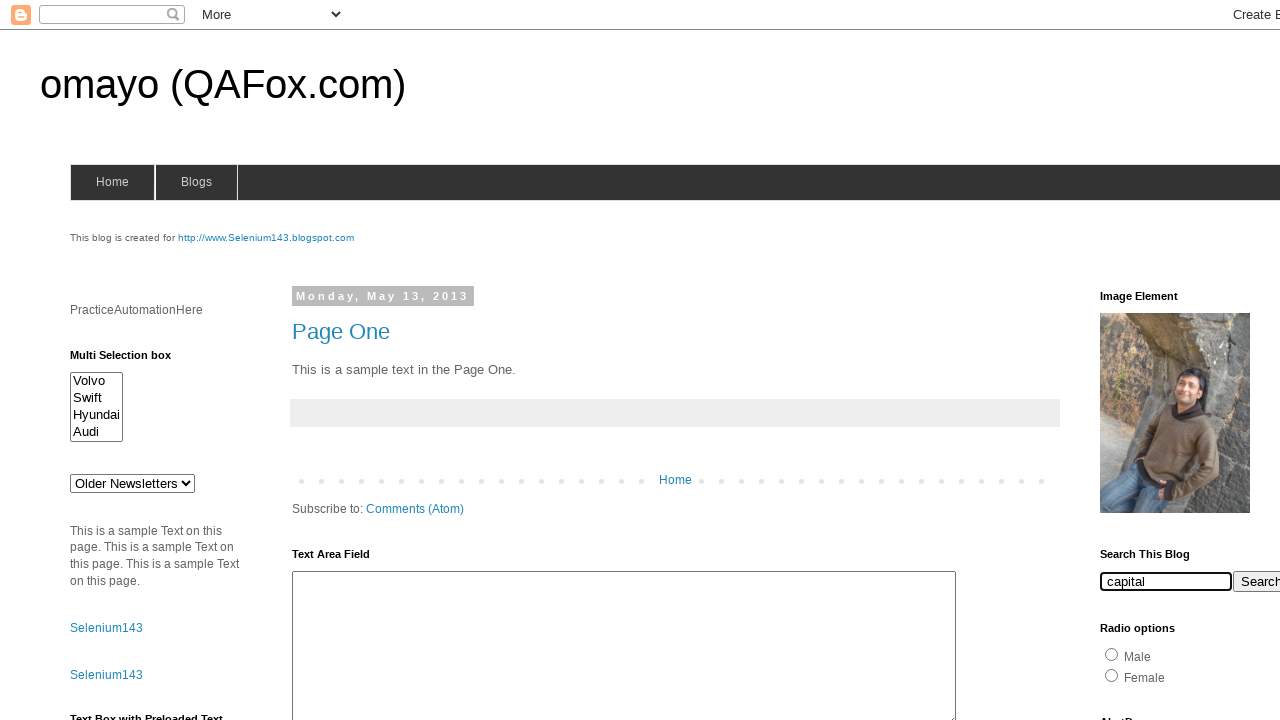